Tests mouse wheel scrolling functionality by scrolling down 1000 pixels on a test automation practice page

Starting URL: https://testautomationpractice.blogspot.com/

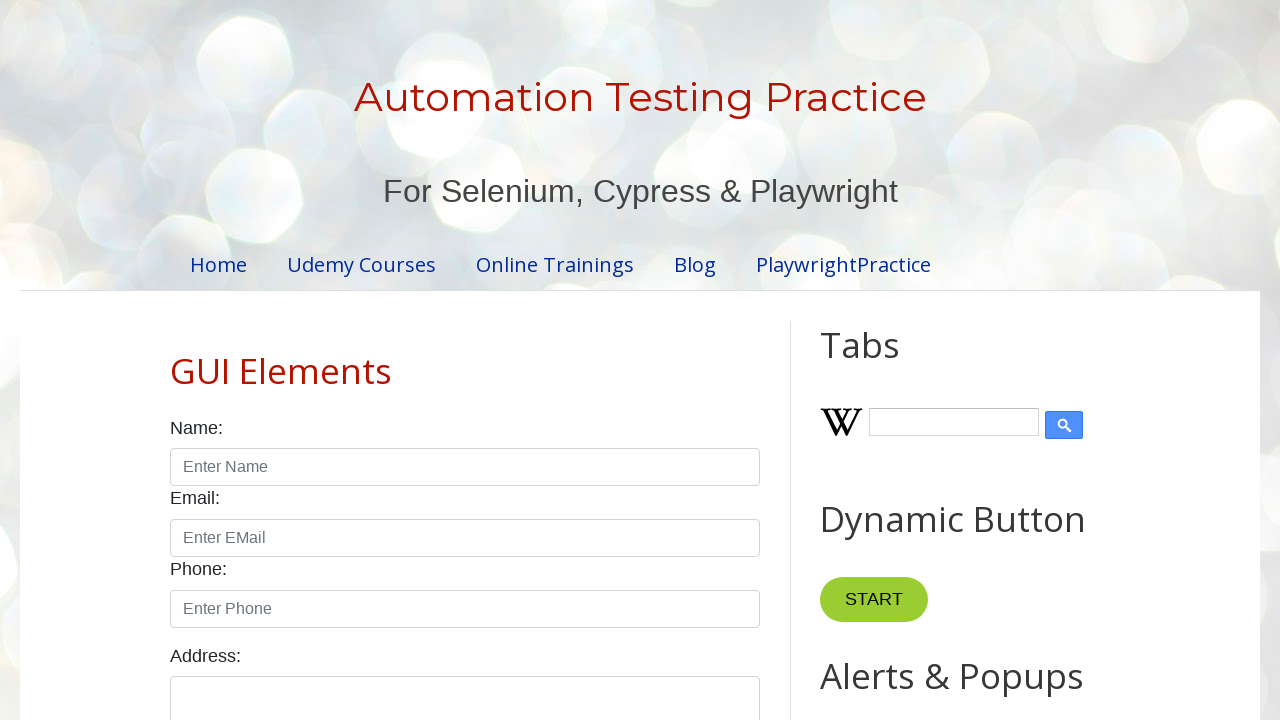

Navigated to test automation practice page
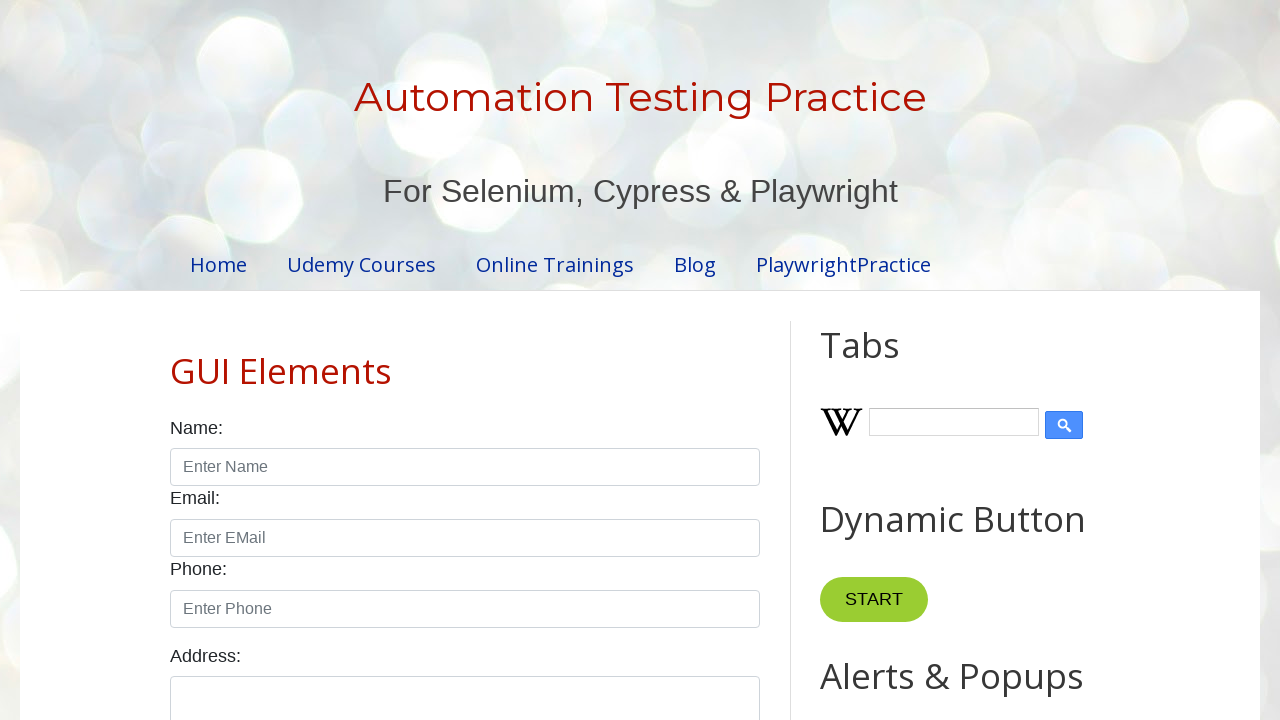

Scrolled down 1000 pixels using mouse wheel
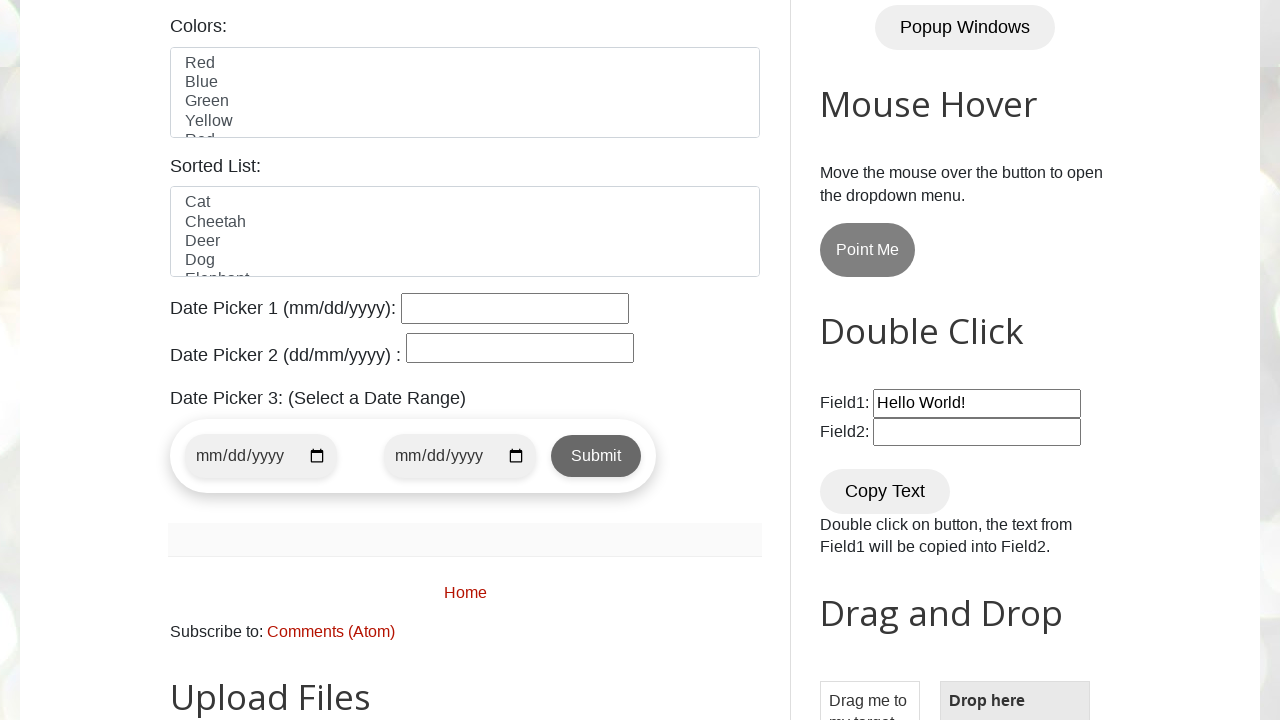

Waited for scroll to complete
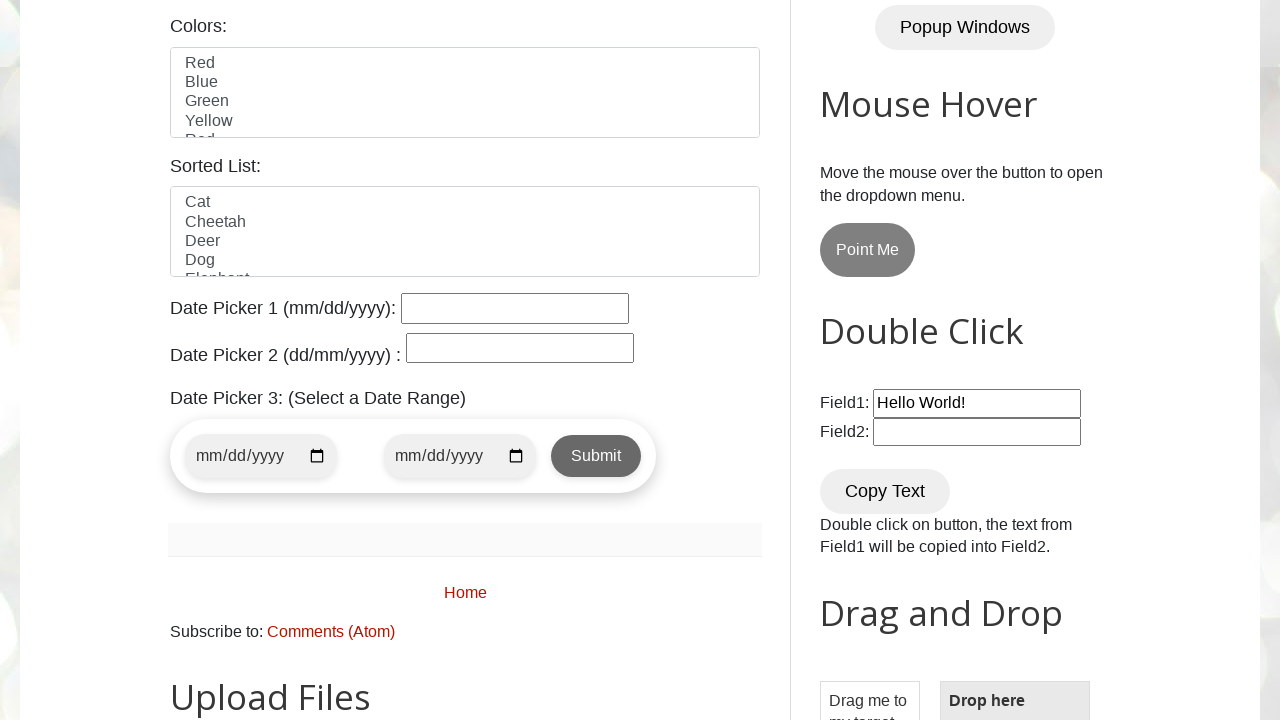

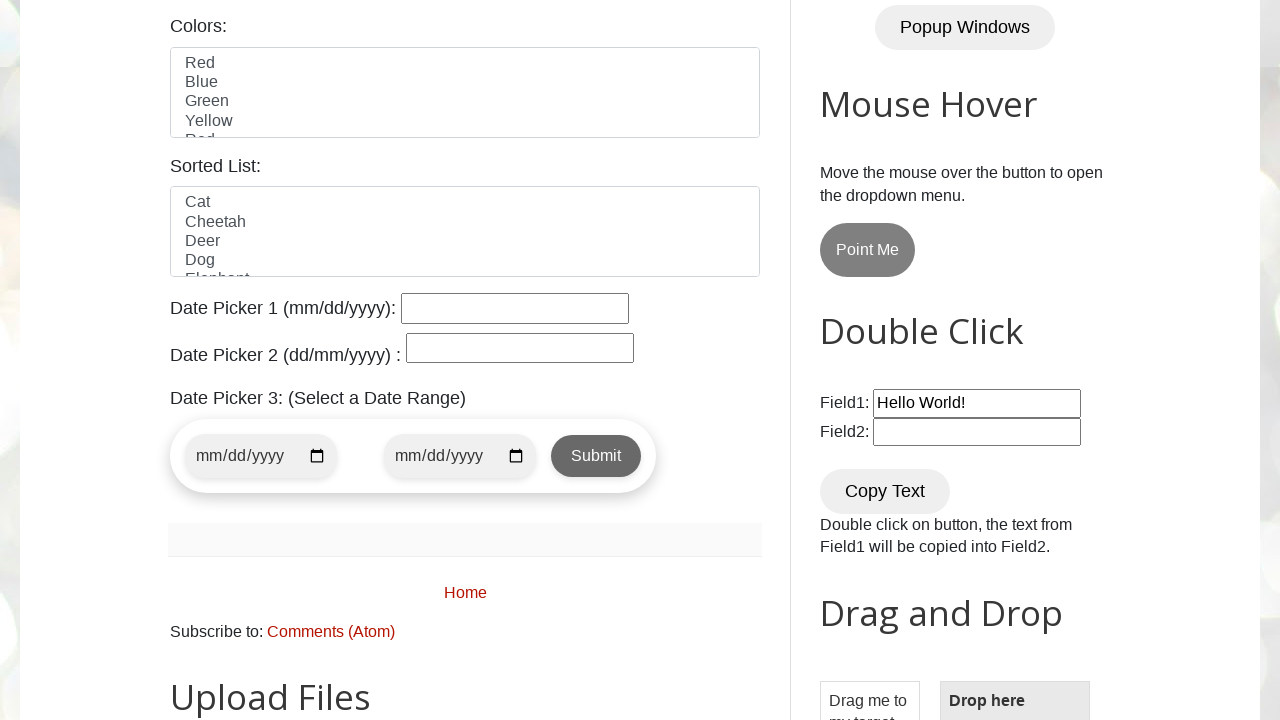